Tests selecting a date from a date picker by clicking on the input and selecting day 30

Starting URL: https://demoqa.com/date-picker

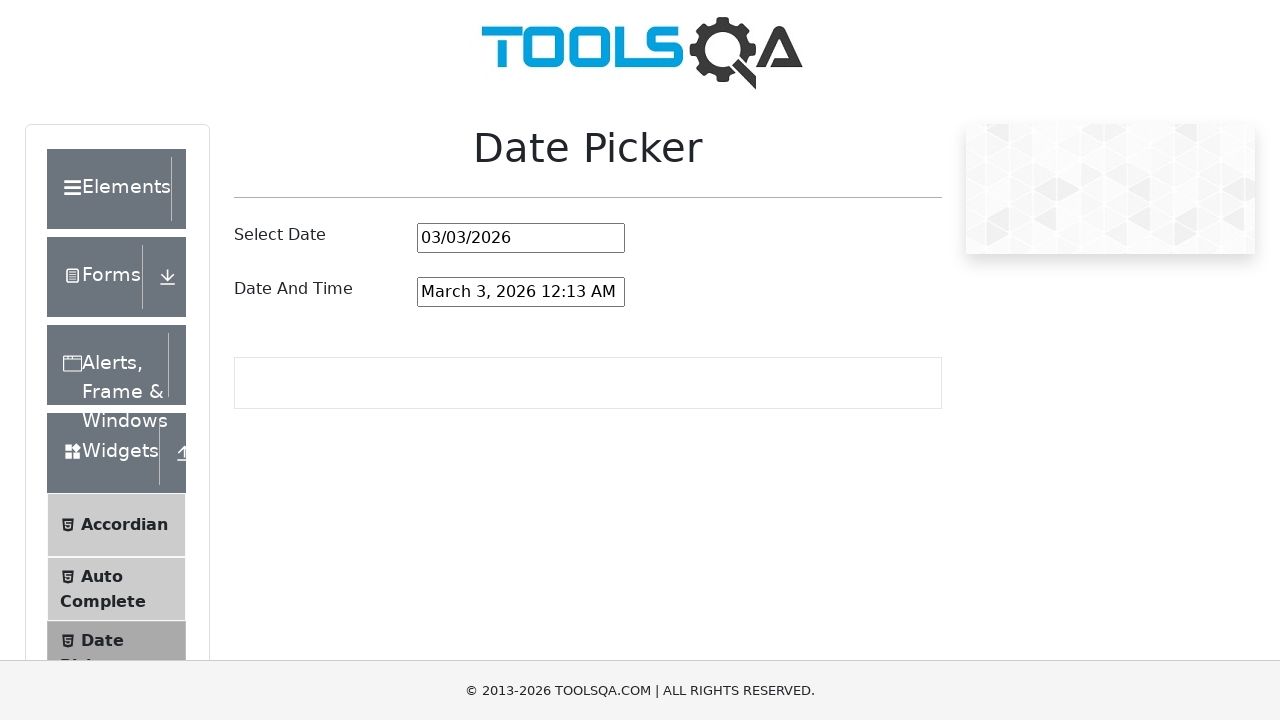

Clicked on the date picker input to open the calendar at (521, 238) on #datePickerMonthYearInput
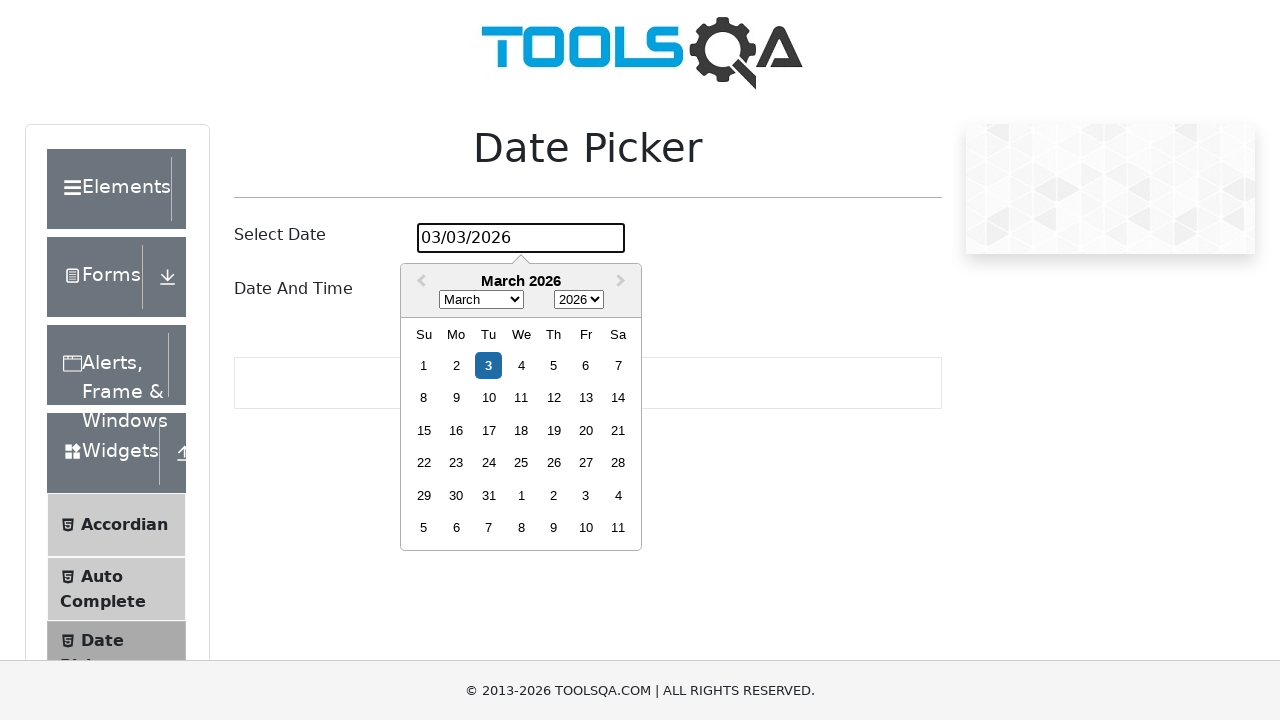

Selected day 30 from the date picker calendar at (456, 495) on xpath=//div[text()='30']
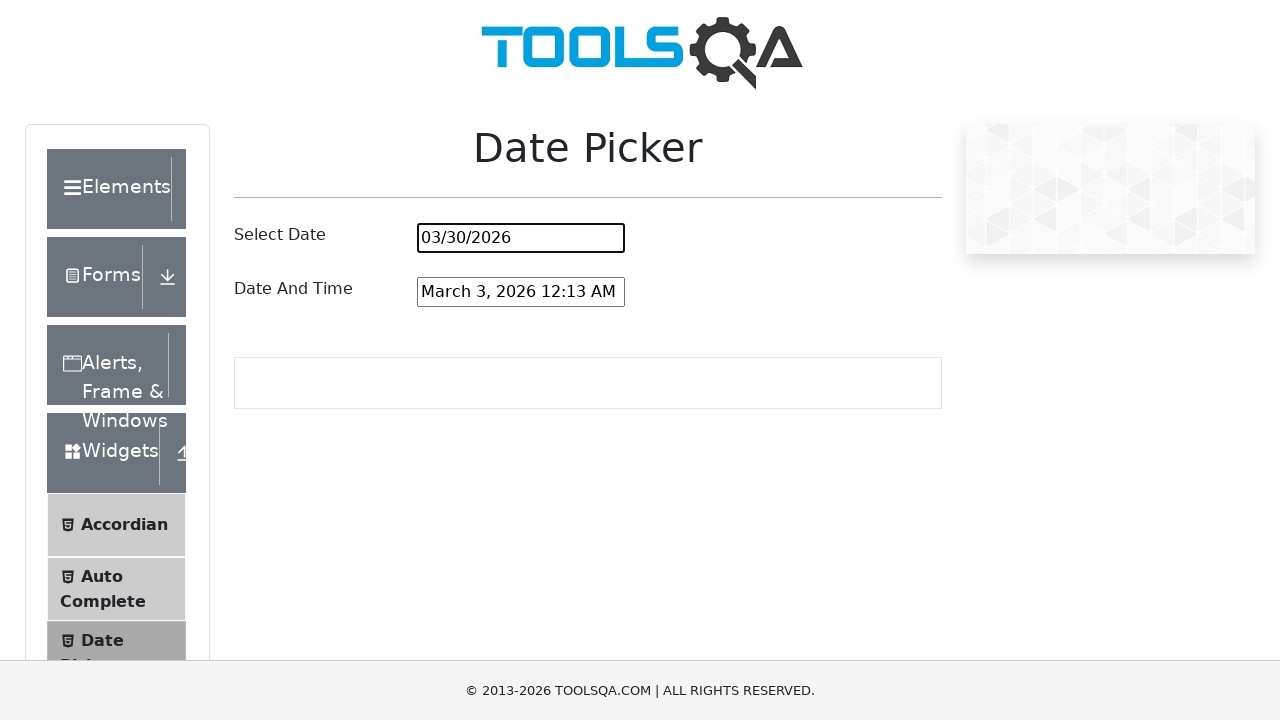

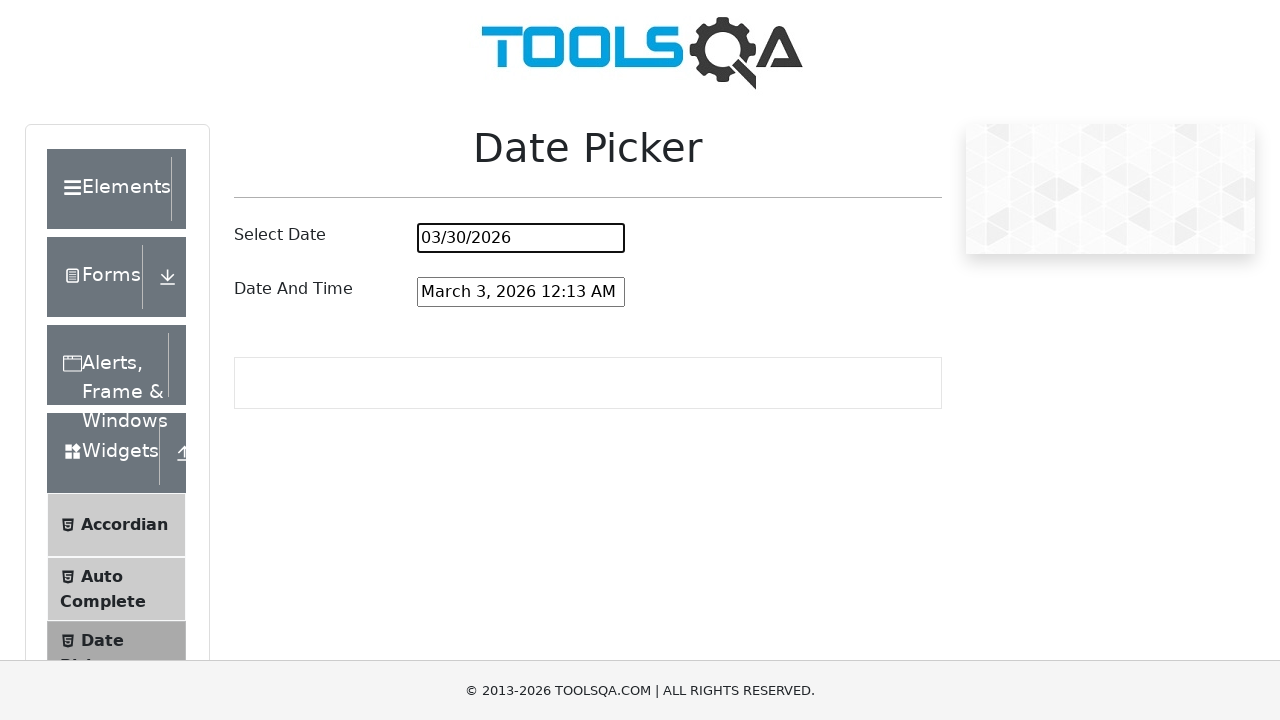